Tests window handling by clicking a link that opens a new window, extracting email text from the new window, then switching back to fill the username field with the extracted email

Starting URL: https://rahulshettyacademy.com/loginpagePractise/

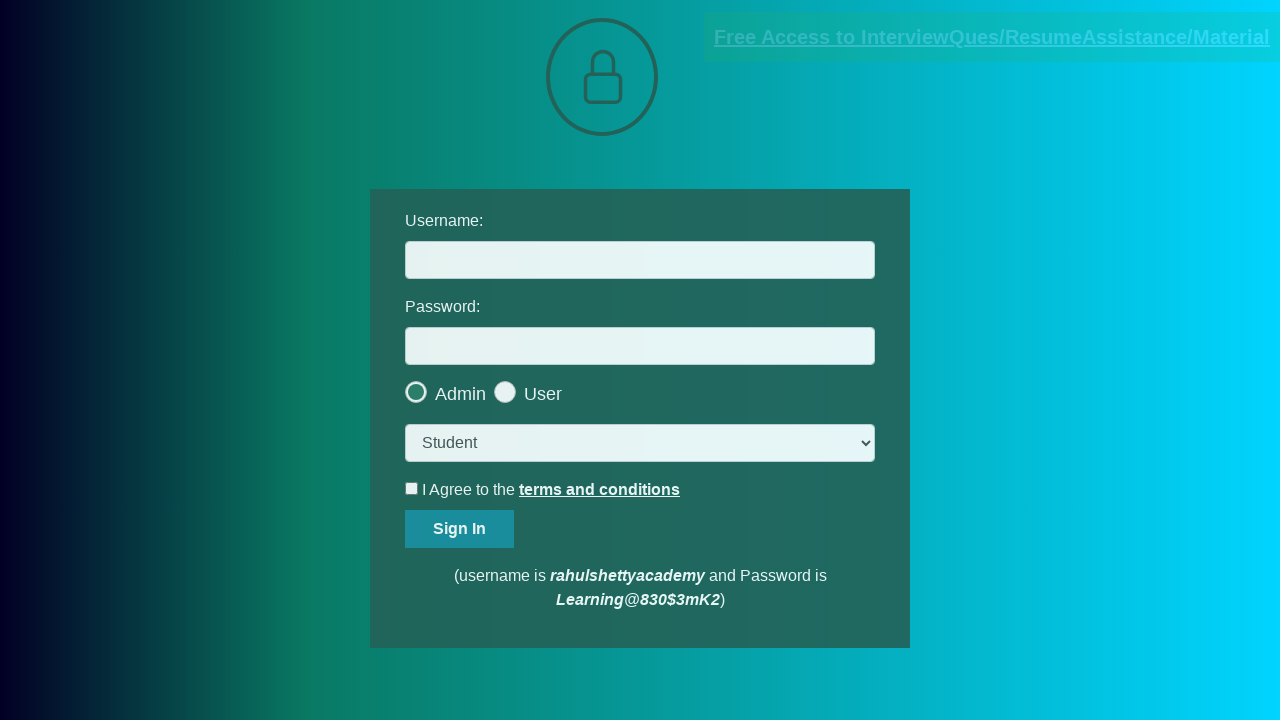

Clicked 'Free Access' link to open new window at (992, 37) on xpath=//a[contains(.,'Free Access')]
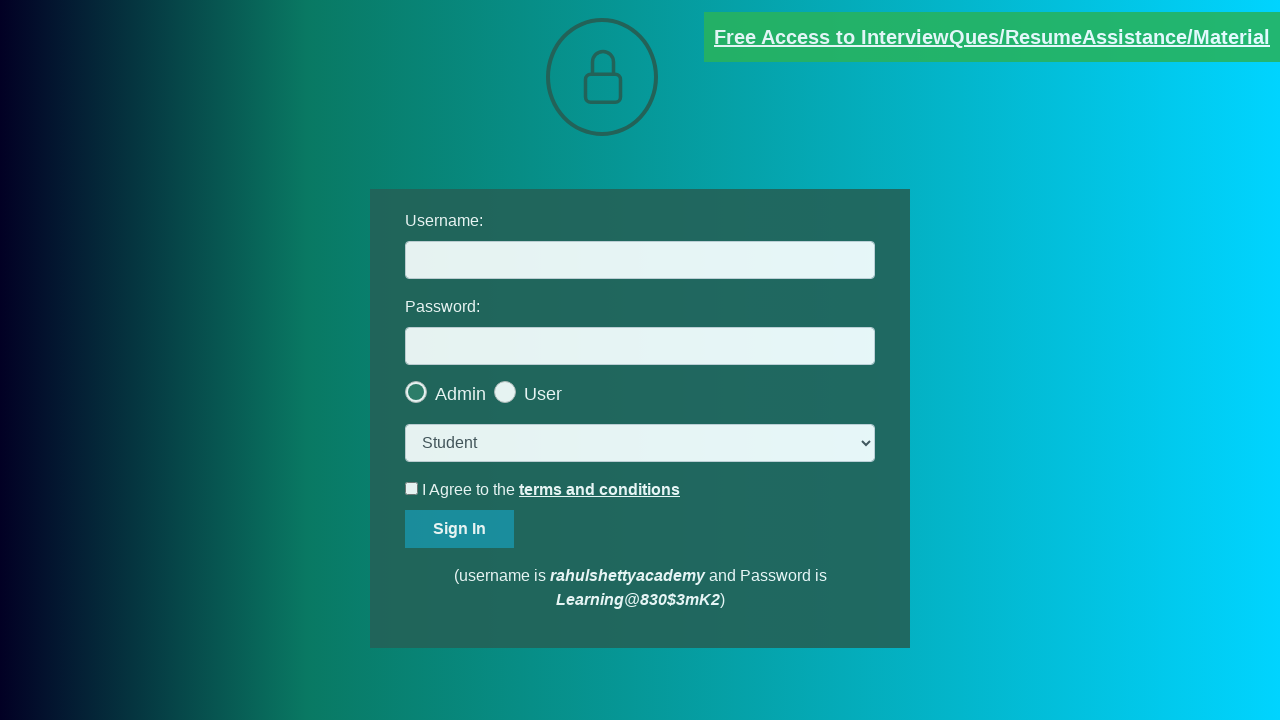

New window/page opened
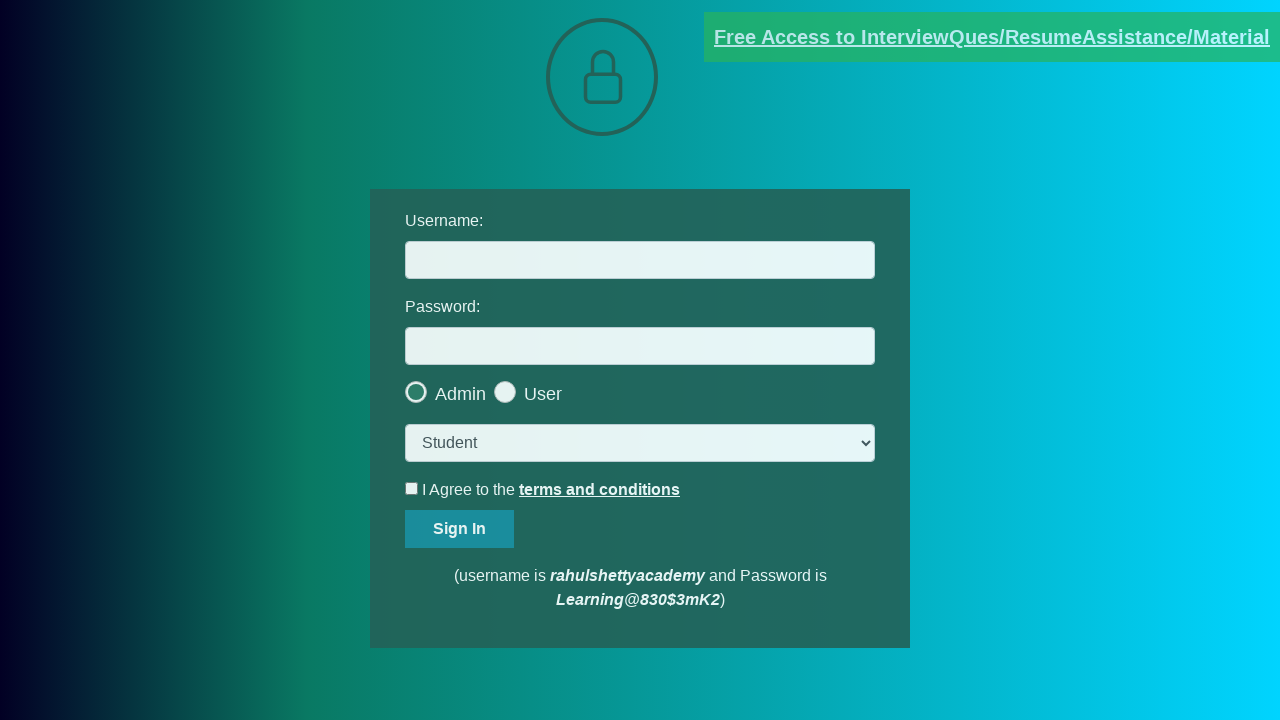

Email text element loaded in new window
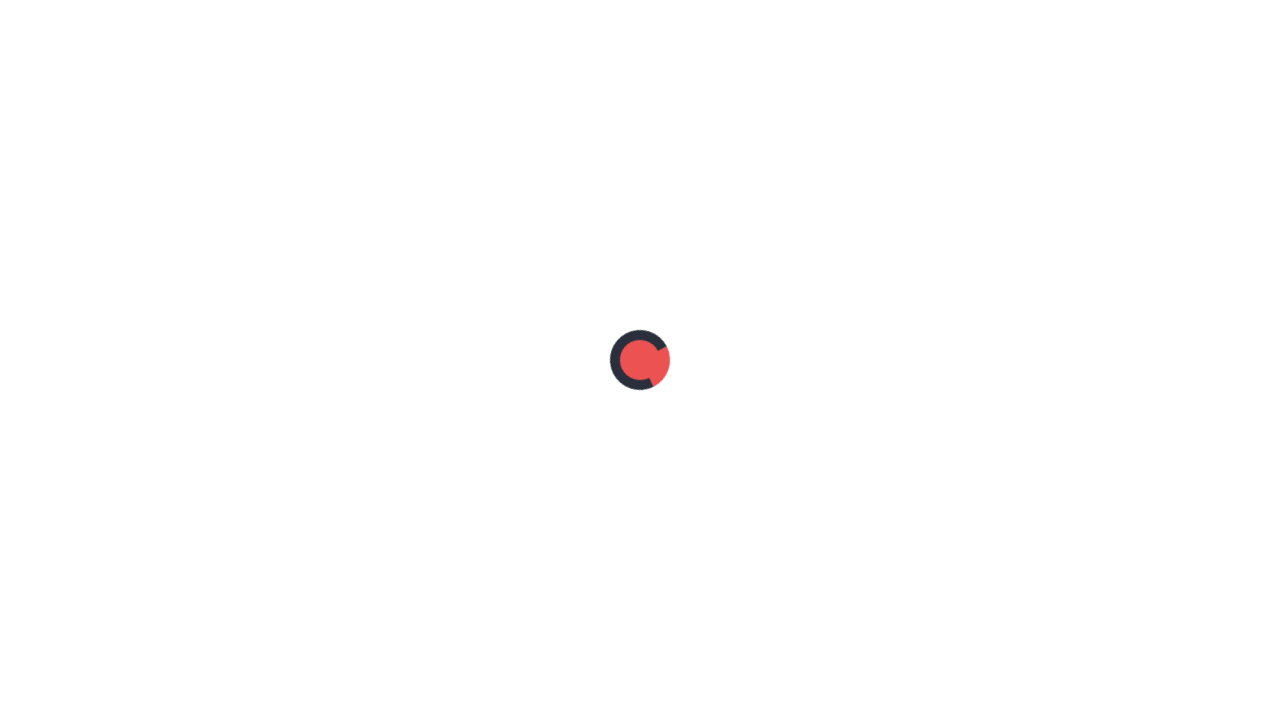

Extracted email text from new window
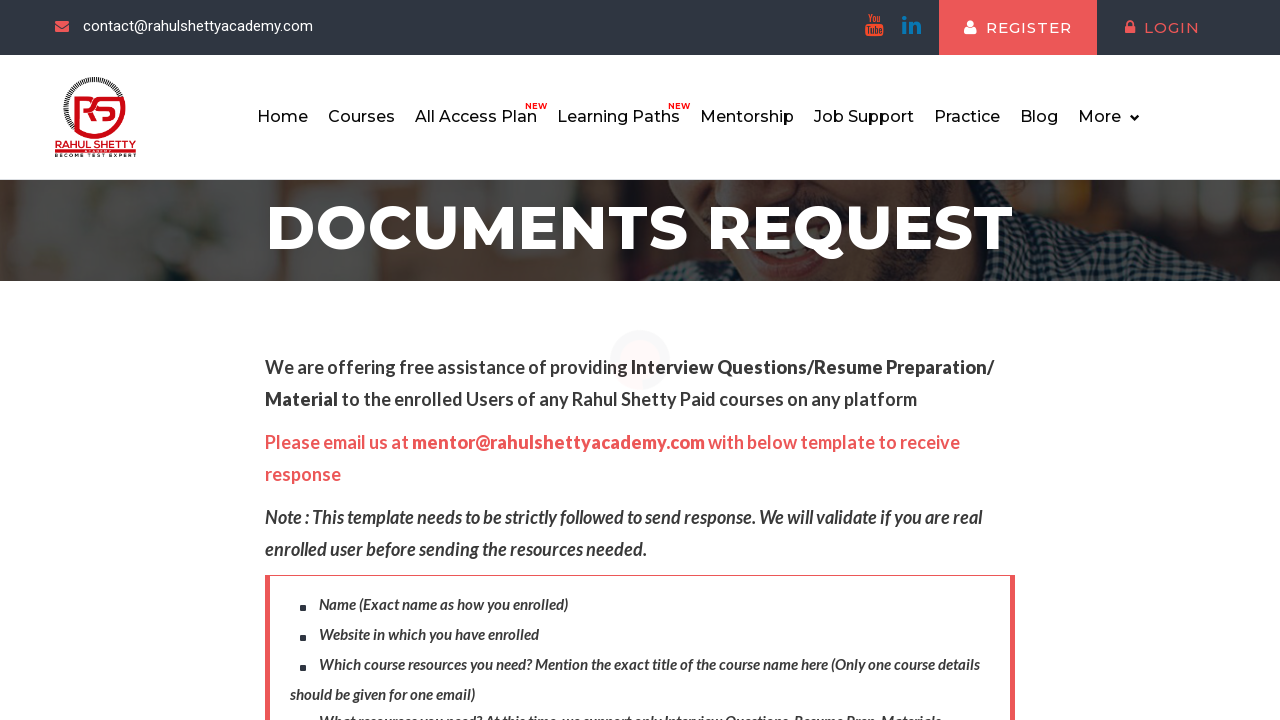

Parsed email address: mentor@rahulshettyacademy.com
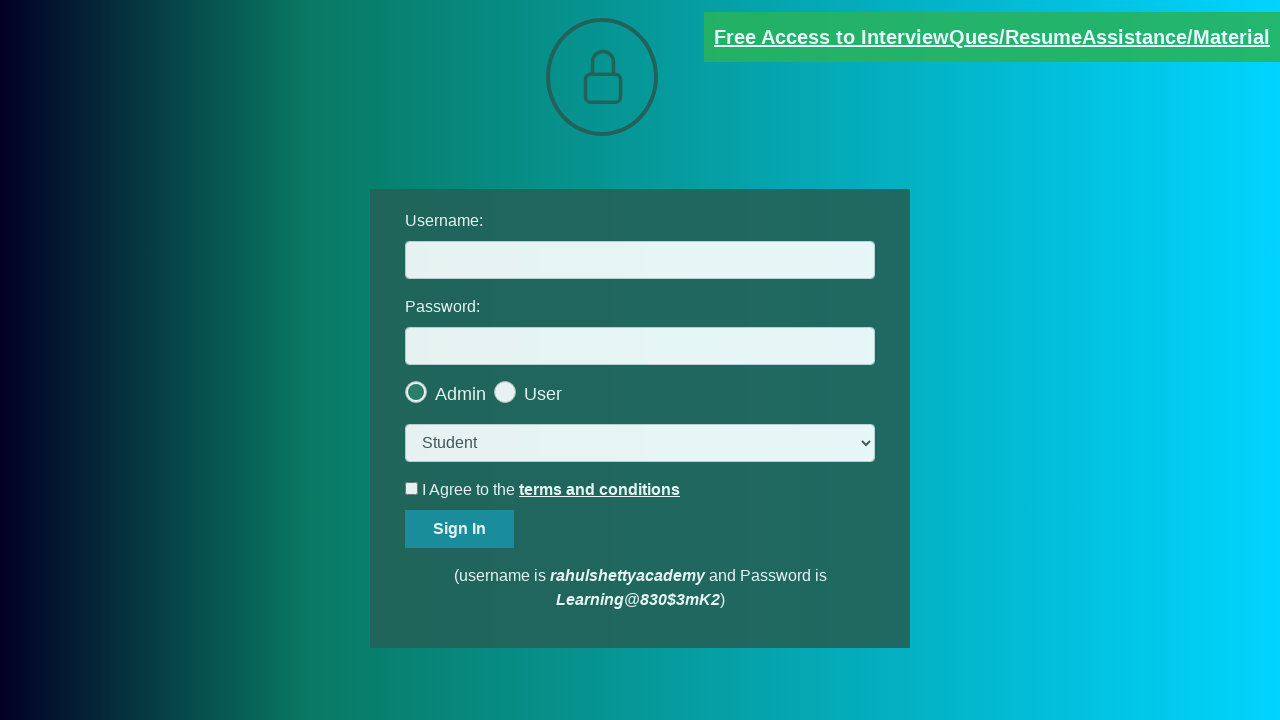

Filled username field with extracted email: mentor@rahulshettyacademy.com on #username
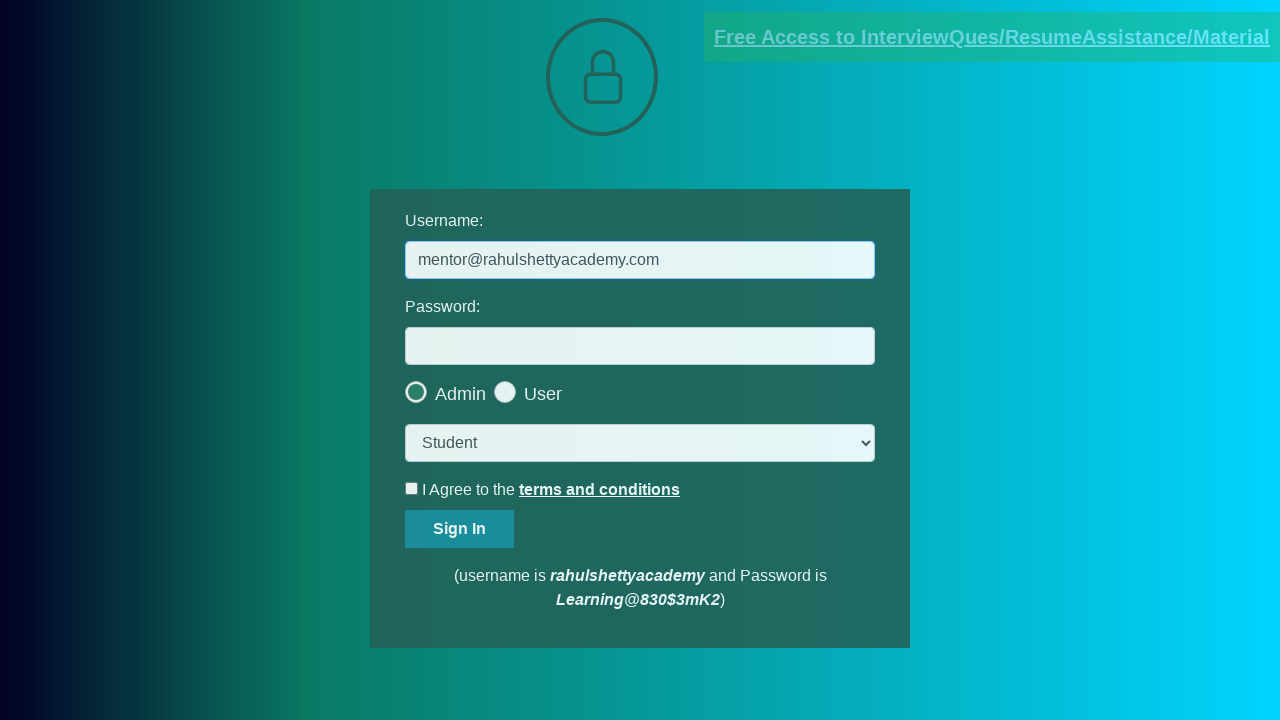

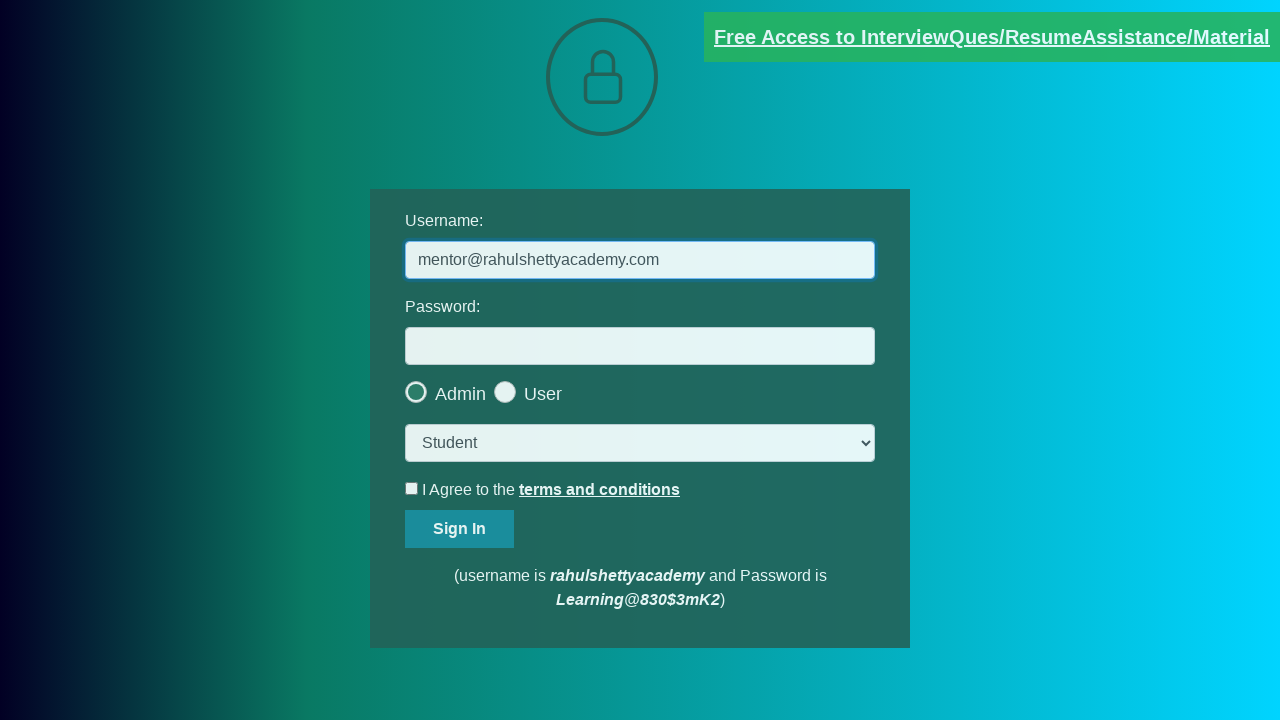